Tests that clicking a dynamic button changes the button's ID attribute

Starting URL: https://thefreerangetester.github.io/sandbox-automation-testing/

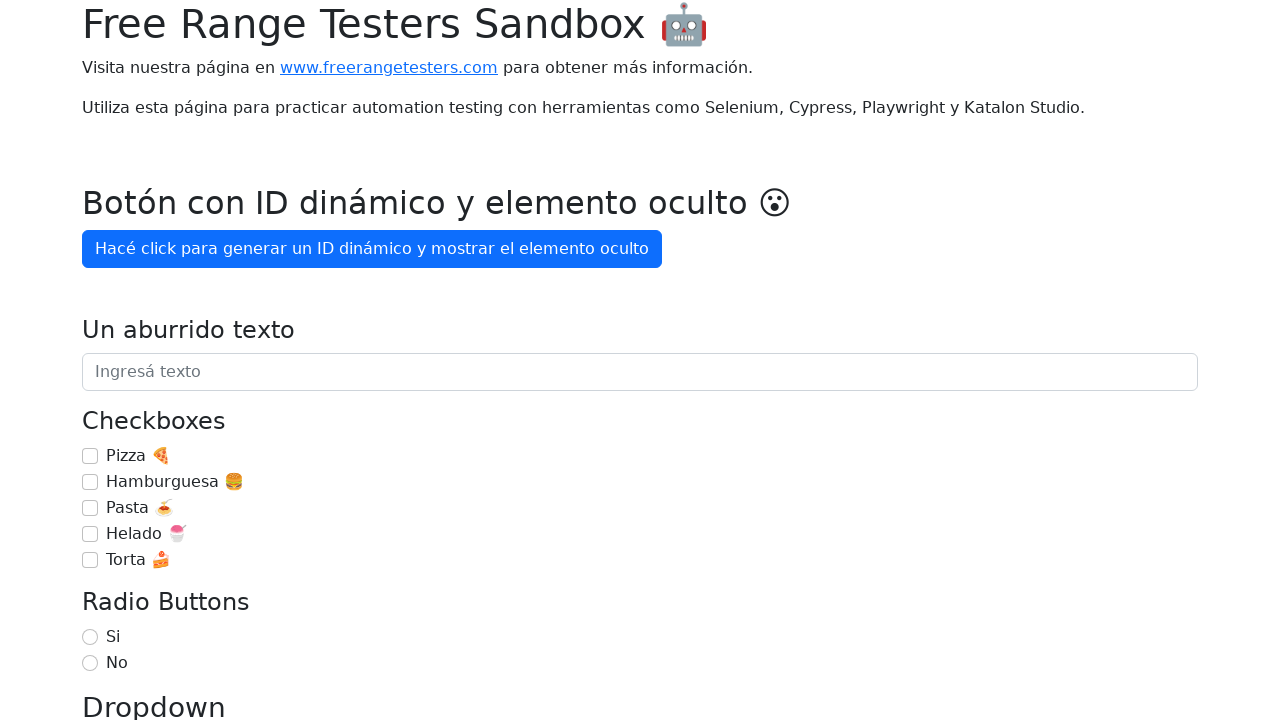

Located dynamic ID button
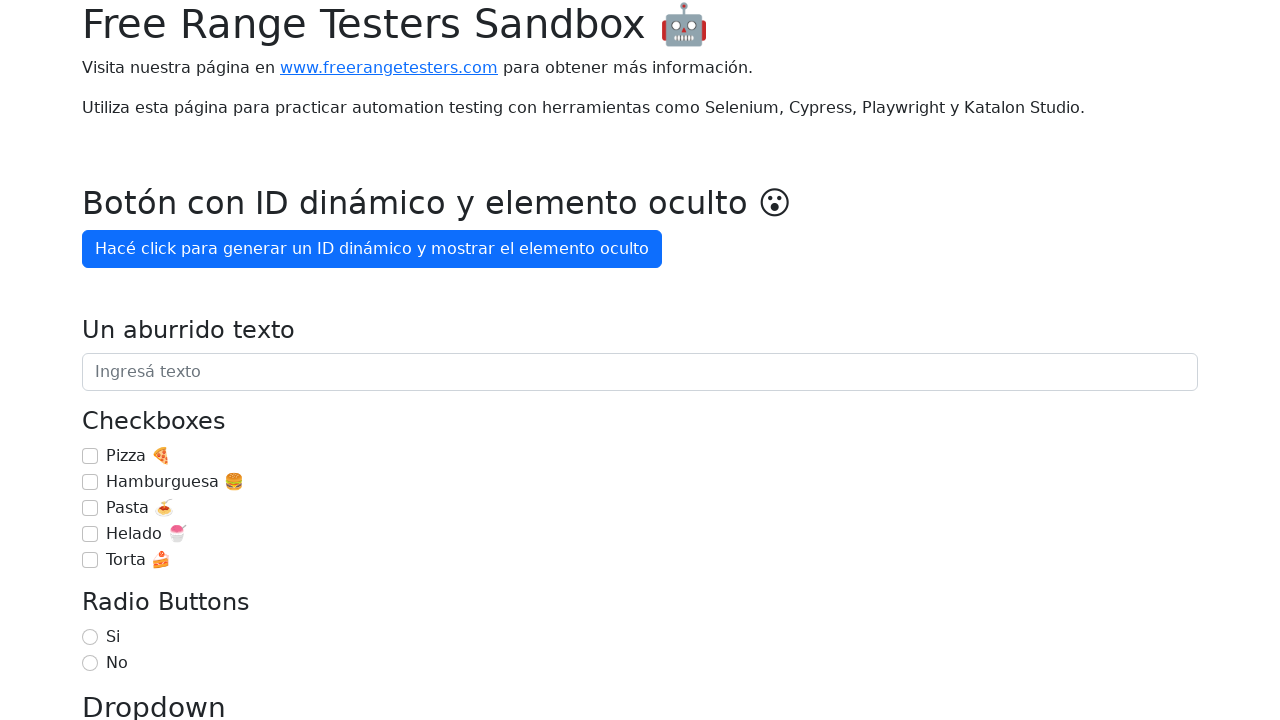

Captured initial button ID: 0b4f8233-ae8b-461e-b74f-fa4683f5695d
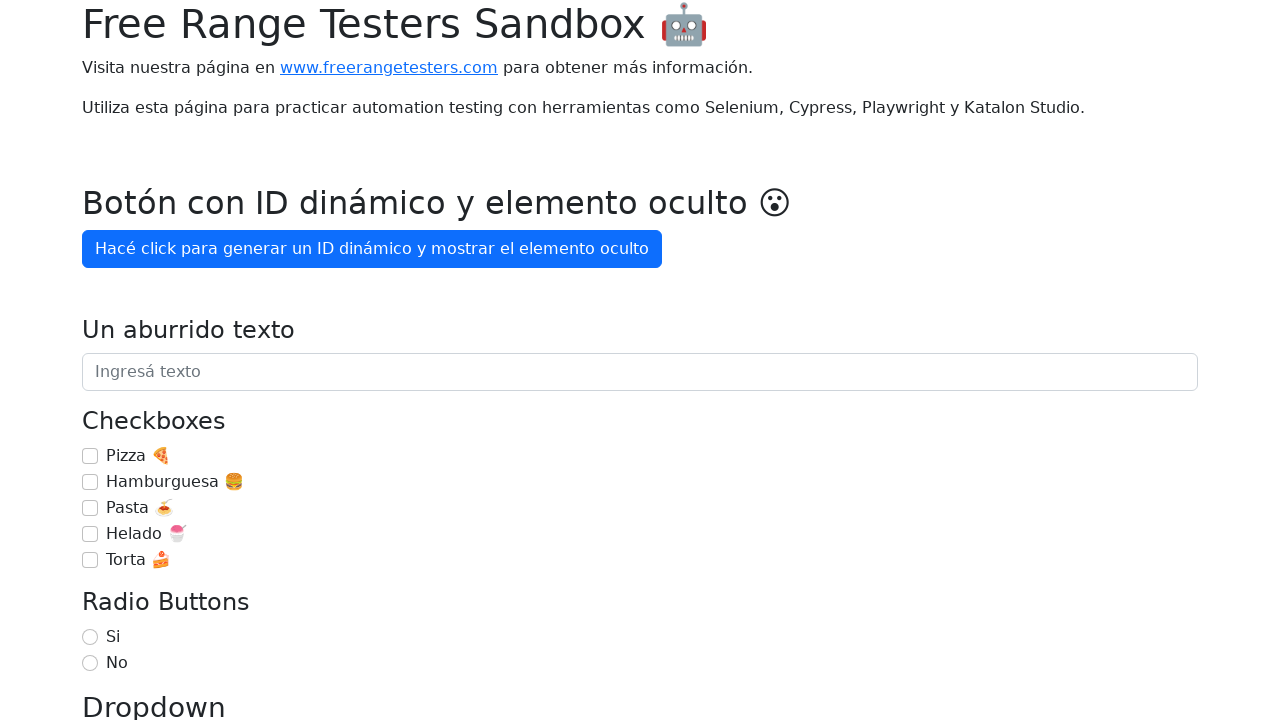

Clicked dynamic ID button at (372, 249) on button:has-text('Hacé click para generar un ID dinámico')
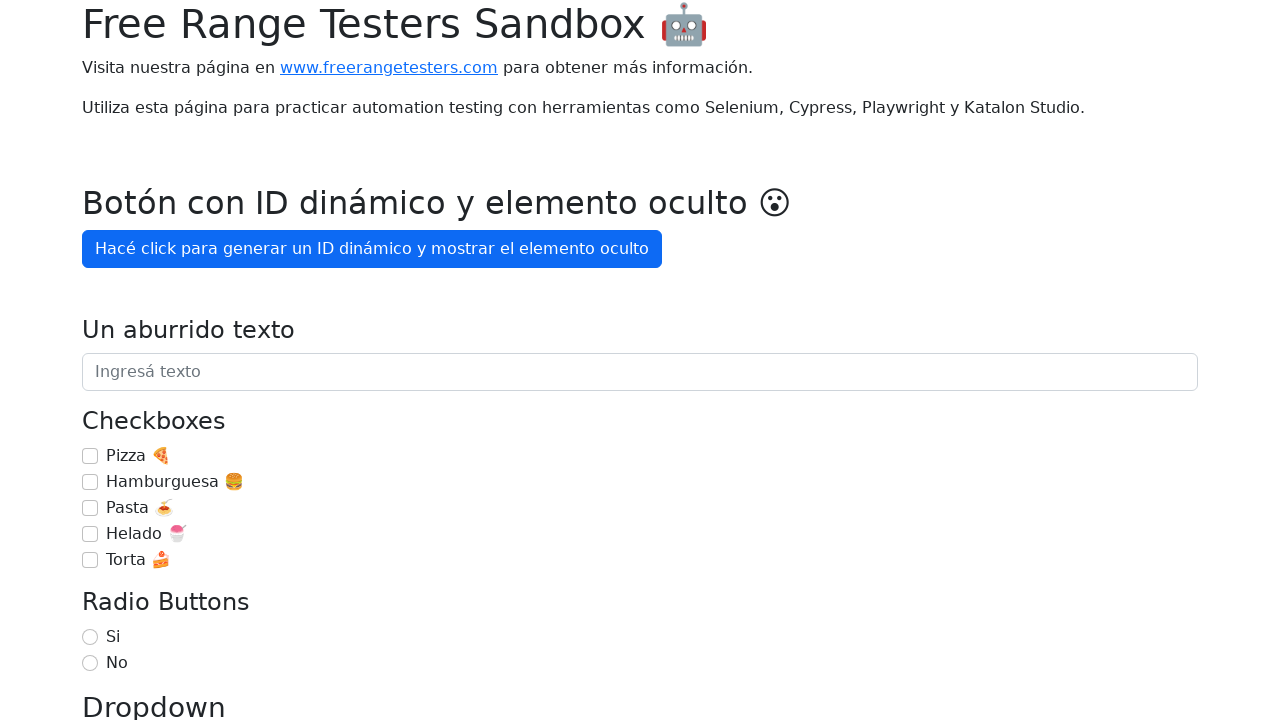

Captured new button ID: c4536662-4f09-4331-9c1a-038ec33aa5a8
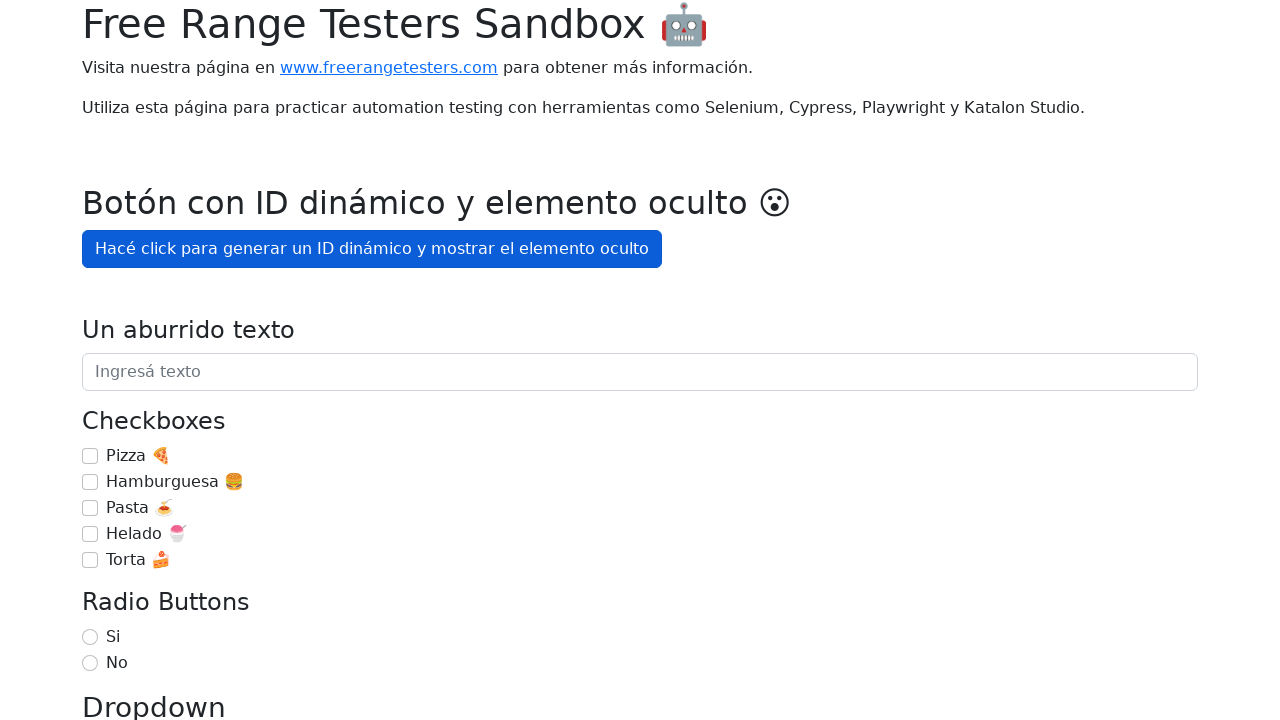

Verified button ID changed from 0b4f8233-ae8b-461e-b74f-fa4683f5695d to c4536662-4f09-4331-9c1a-038ec33aa5a8
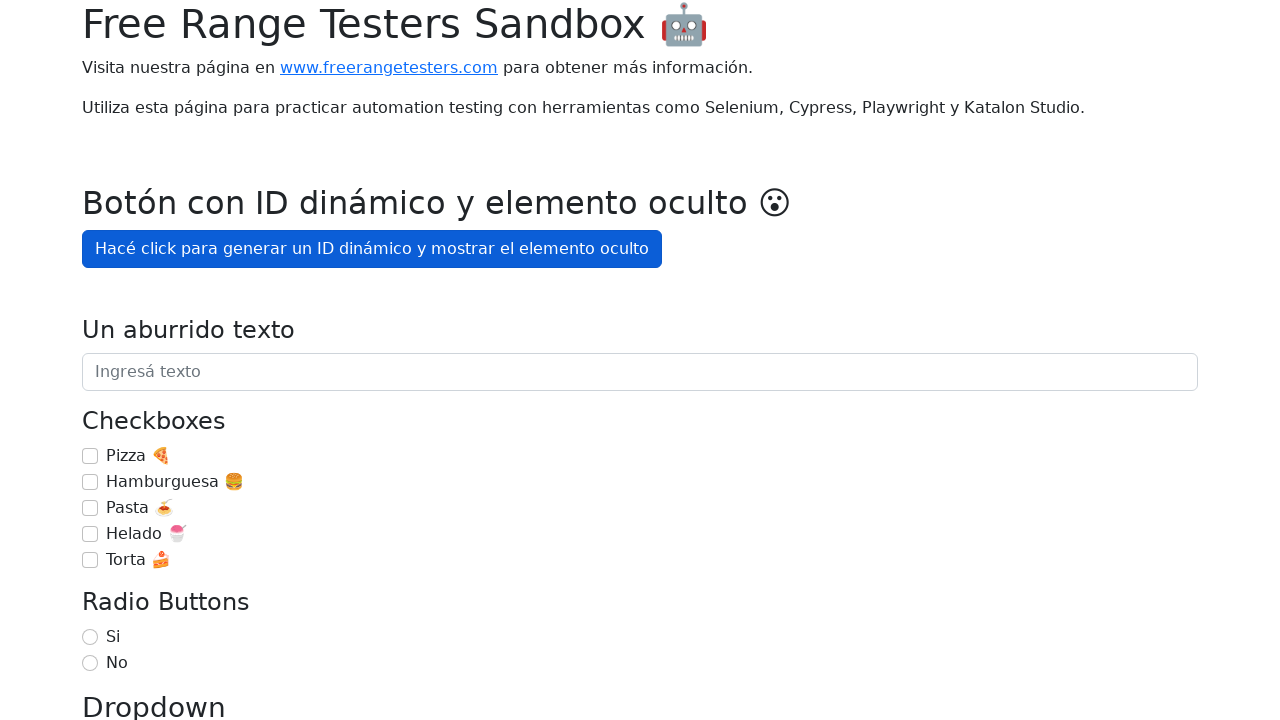

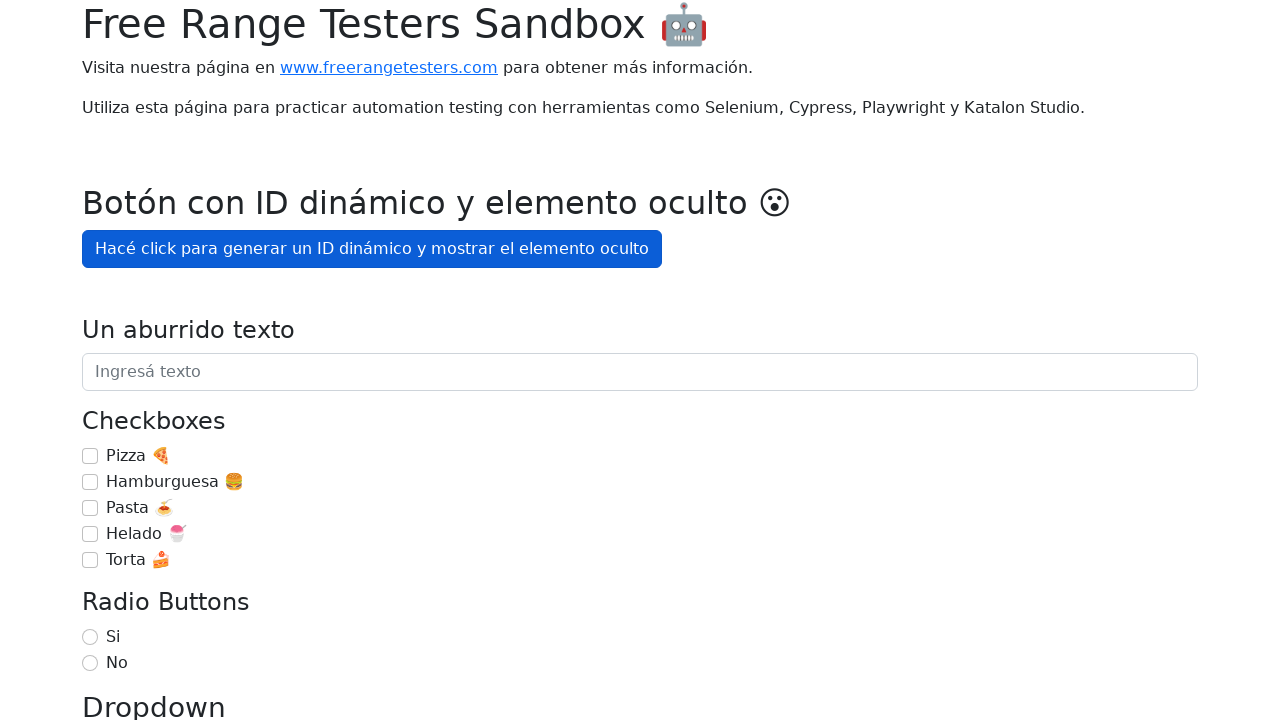